Finds a specific container element and clicks the link inside it

Starting URL: https://obstaclecourse.tricentis.com/Obstacles/12952

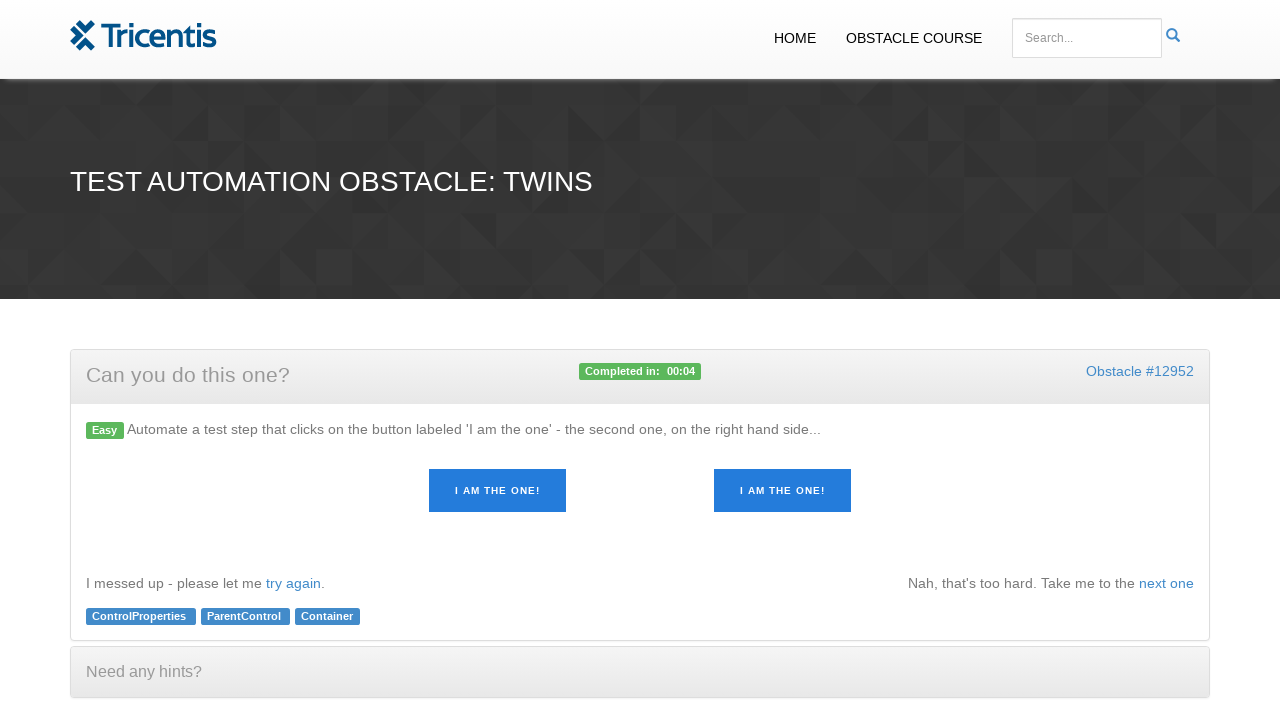

Clicked the link inside the correct container element at (782, 491) on #thisoneistheright a
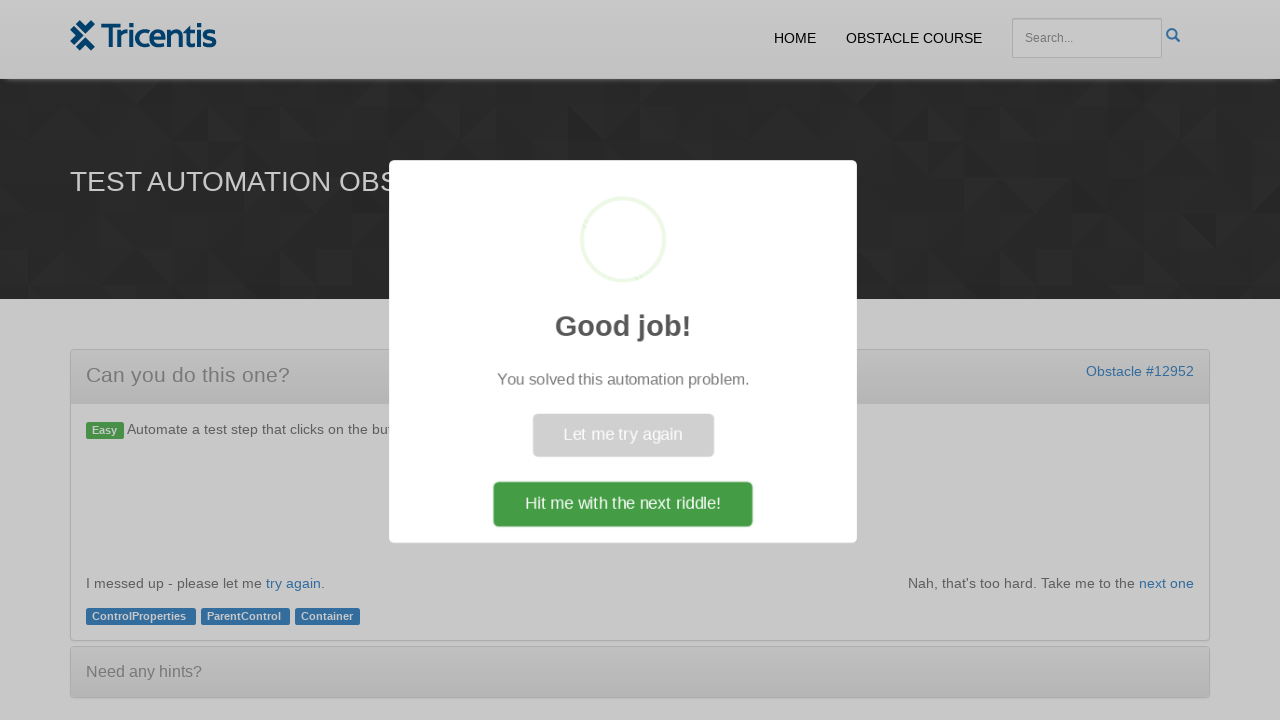

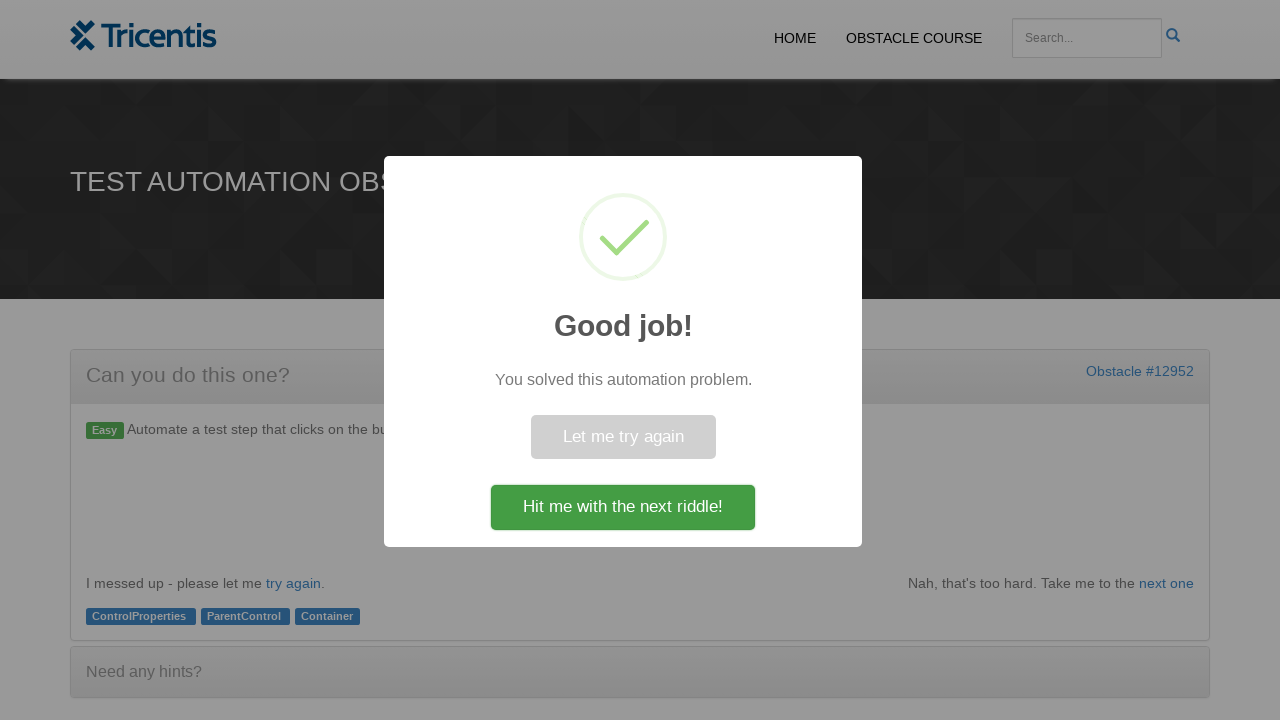